Tests accessibility, overflow, and overlap issues on the dashboard page at mobile viewport (375x812)

Starting URL: https://businessinfinity.asisaga.com/dashboard

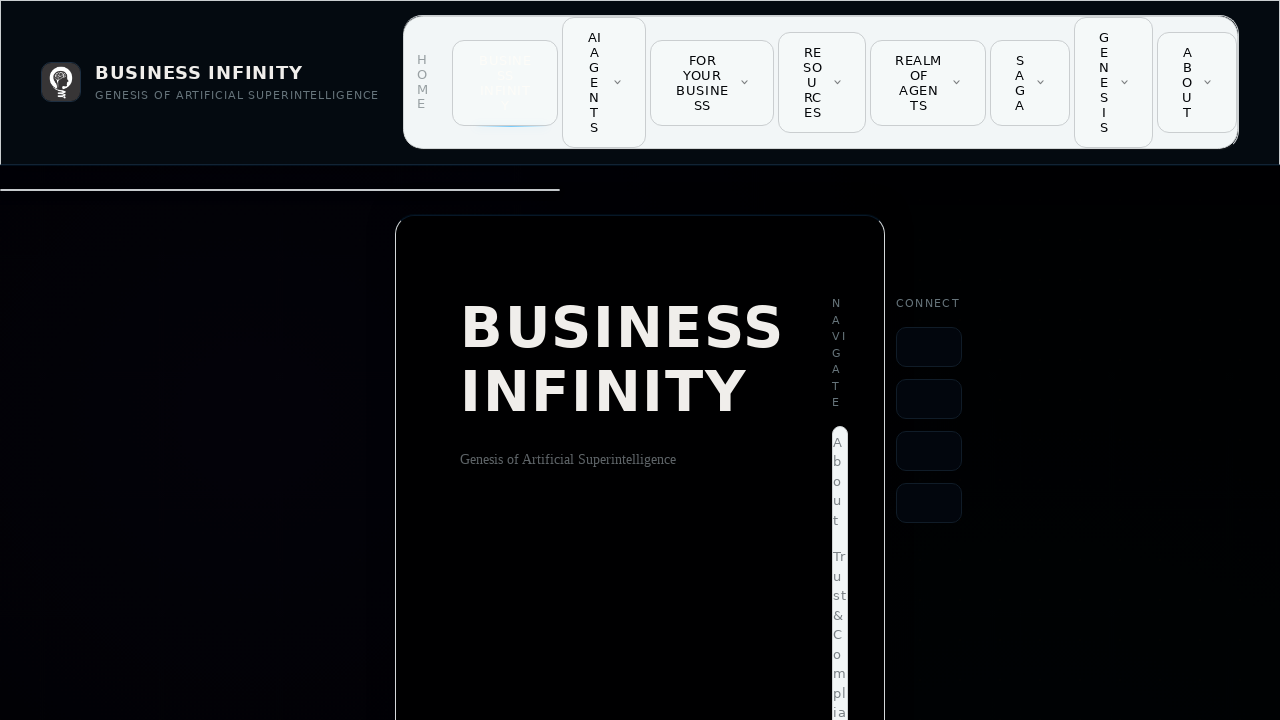

Set viewport to mobile size (375x812)
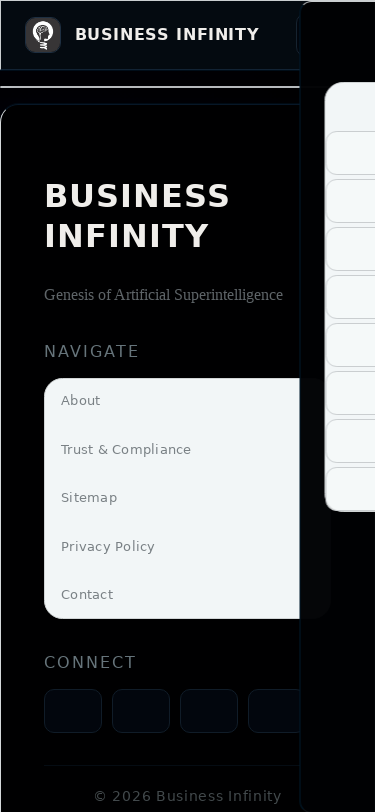

Waited for page content to load (domcontentloaded)
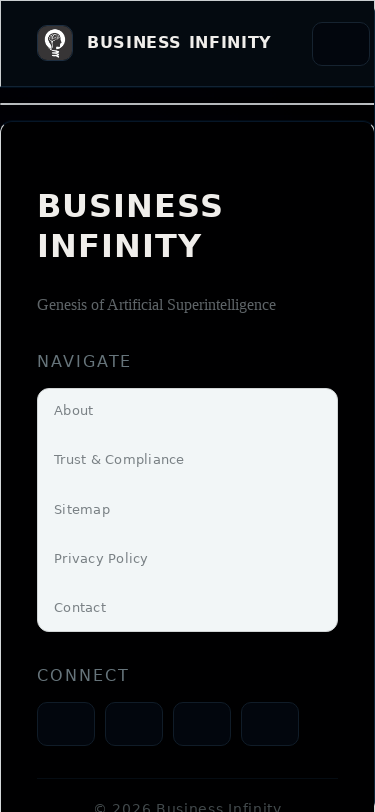

Verified main content is visible on dashboard page
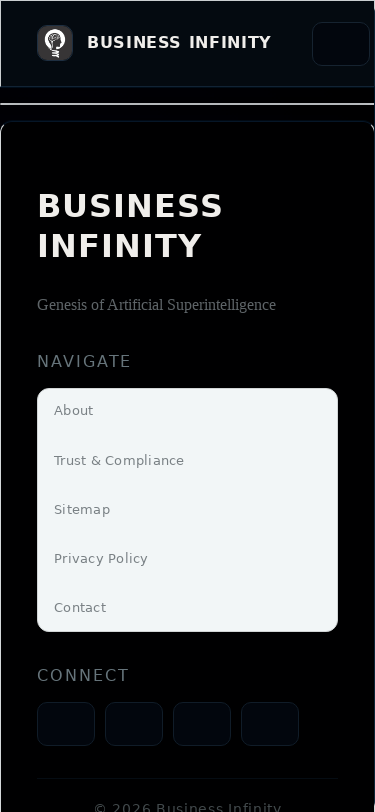

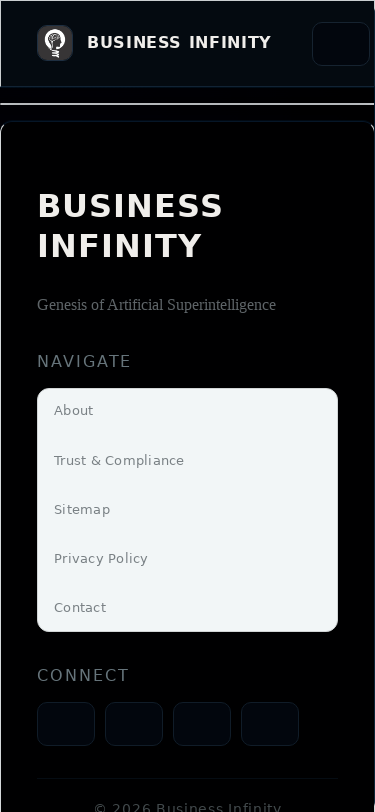